Tests the behavior when attempting to send null values to a text input field

Starting URL: http://seleniumpractise.blogspot.com/2016/09/how-to-work-with-disable-textbox-or.html

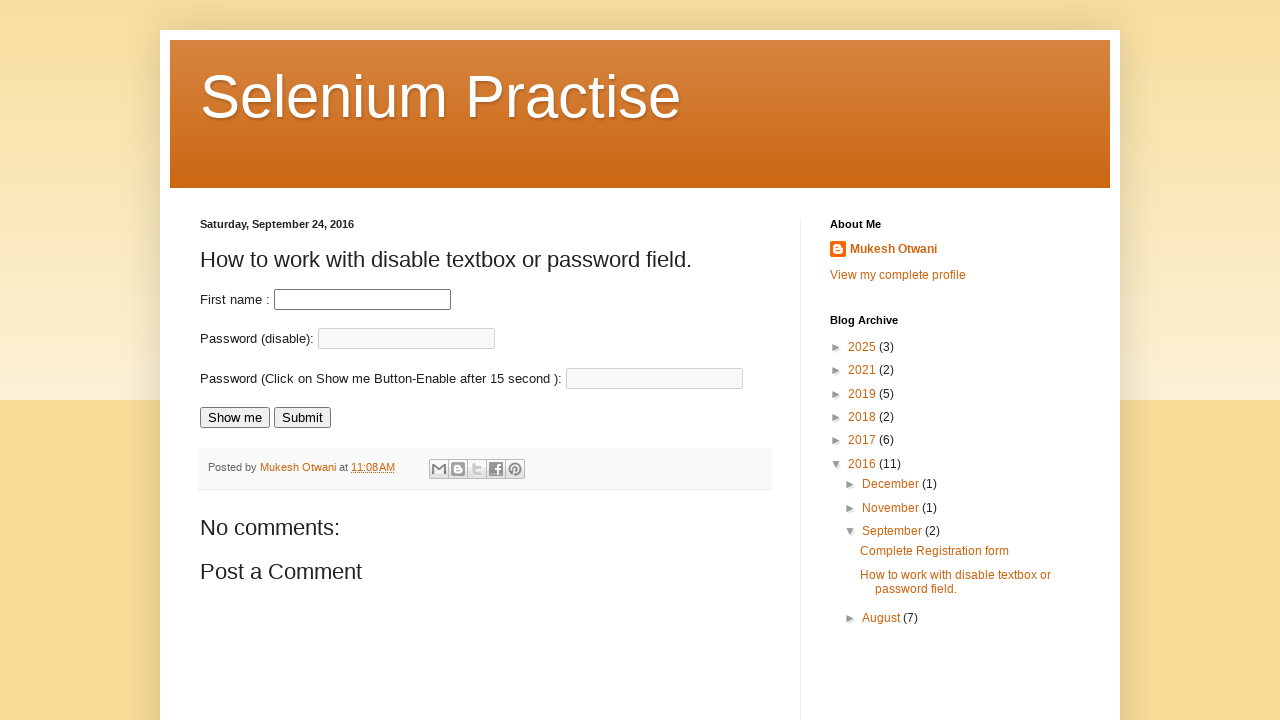

Navigated to the test page for disabled textbox behavior
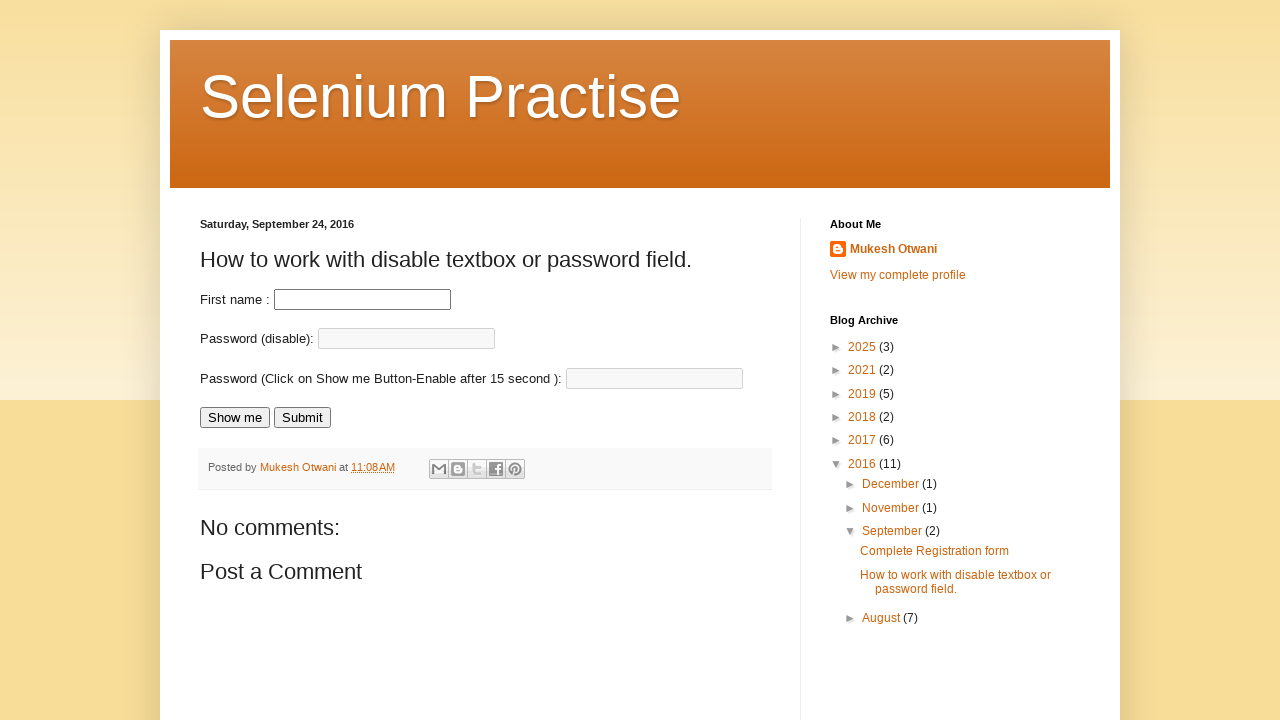

Attempted to fill first name field with empty string (null value equivalent) on input#fname
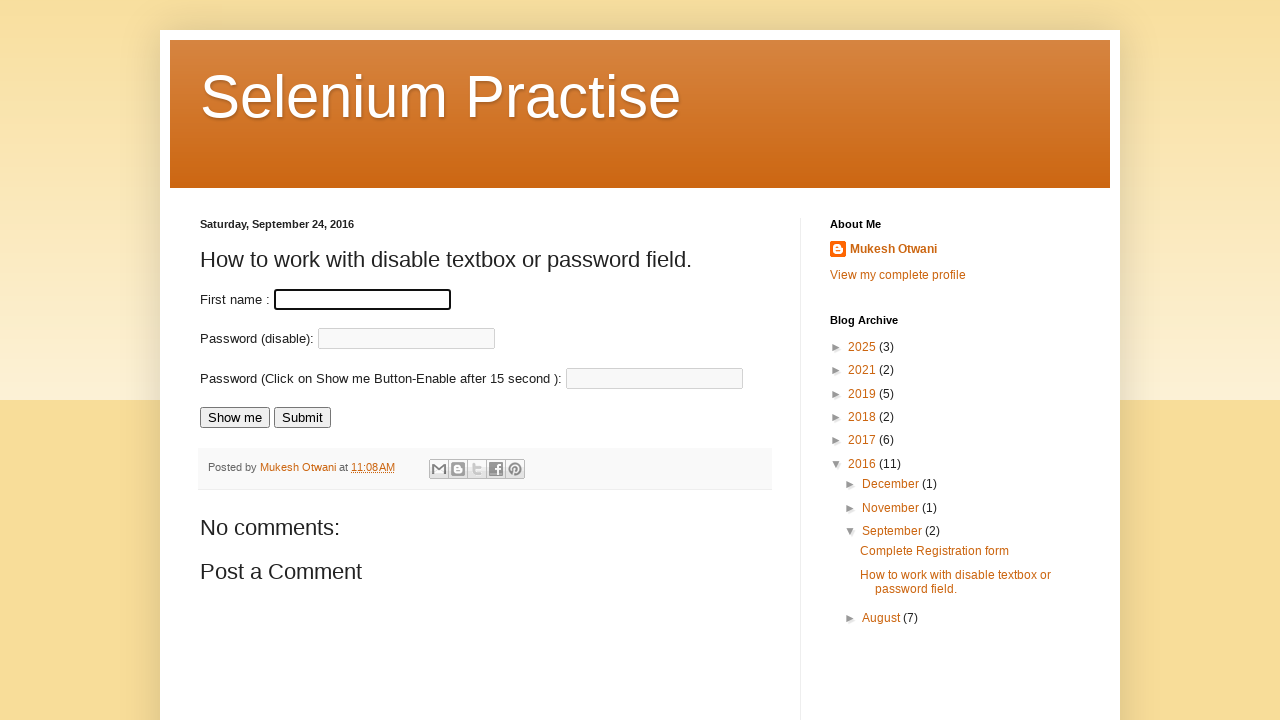

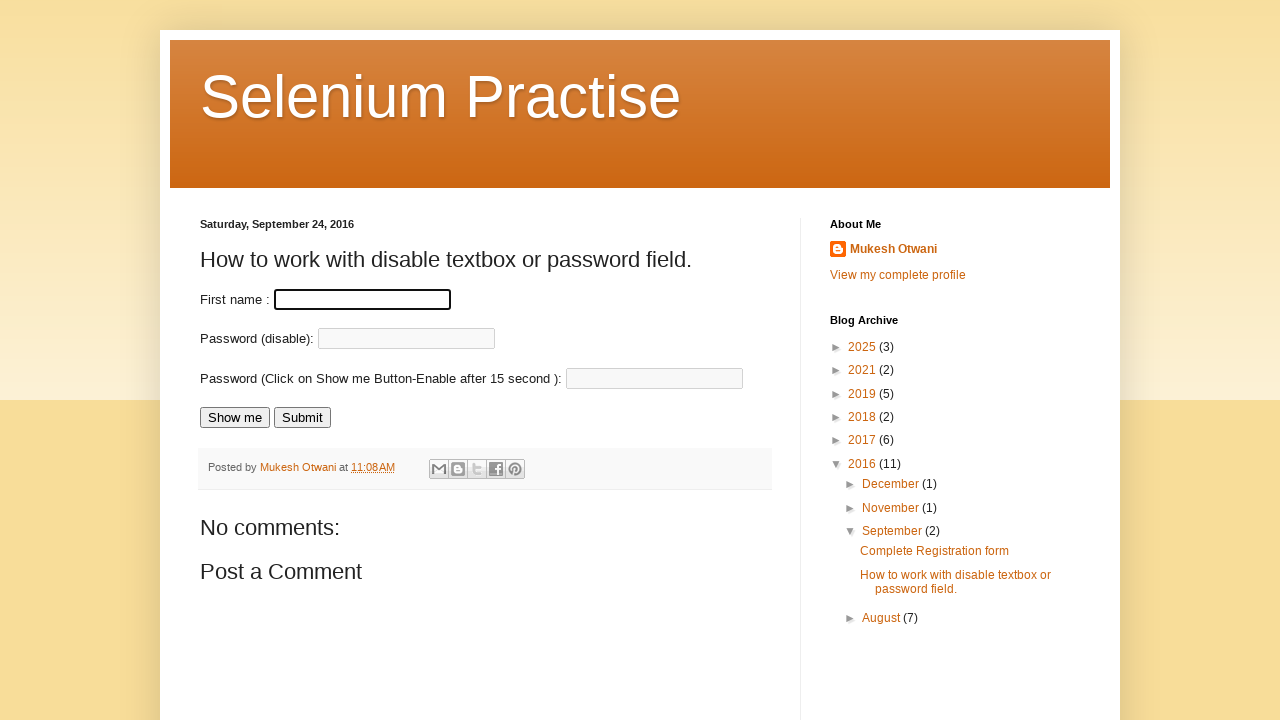